Navigates to the talks page and verifies the page title contains "Daniel Roe"

Starting URL: https://roe.dev/talks

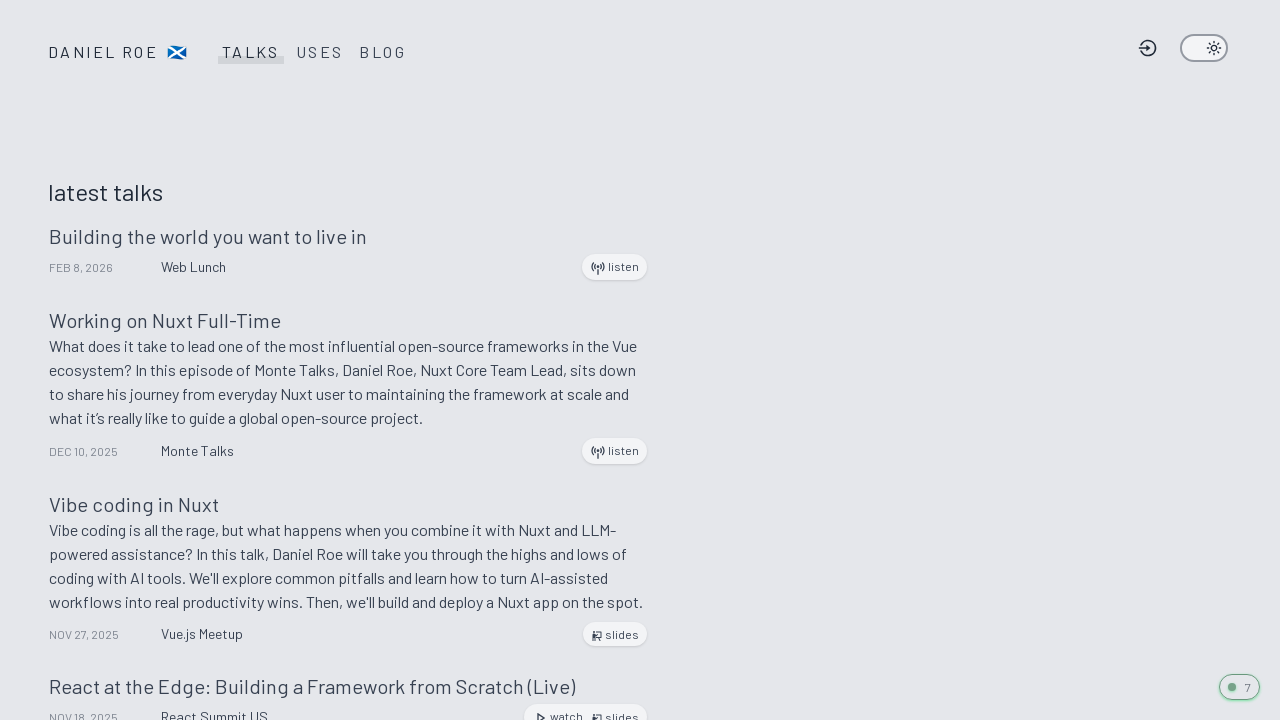

Navigated to https://roe.dev/talks
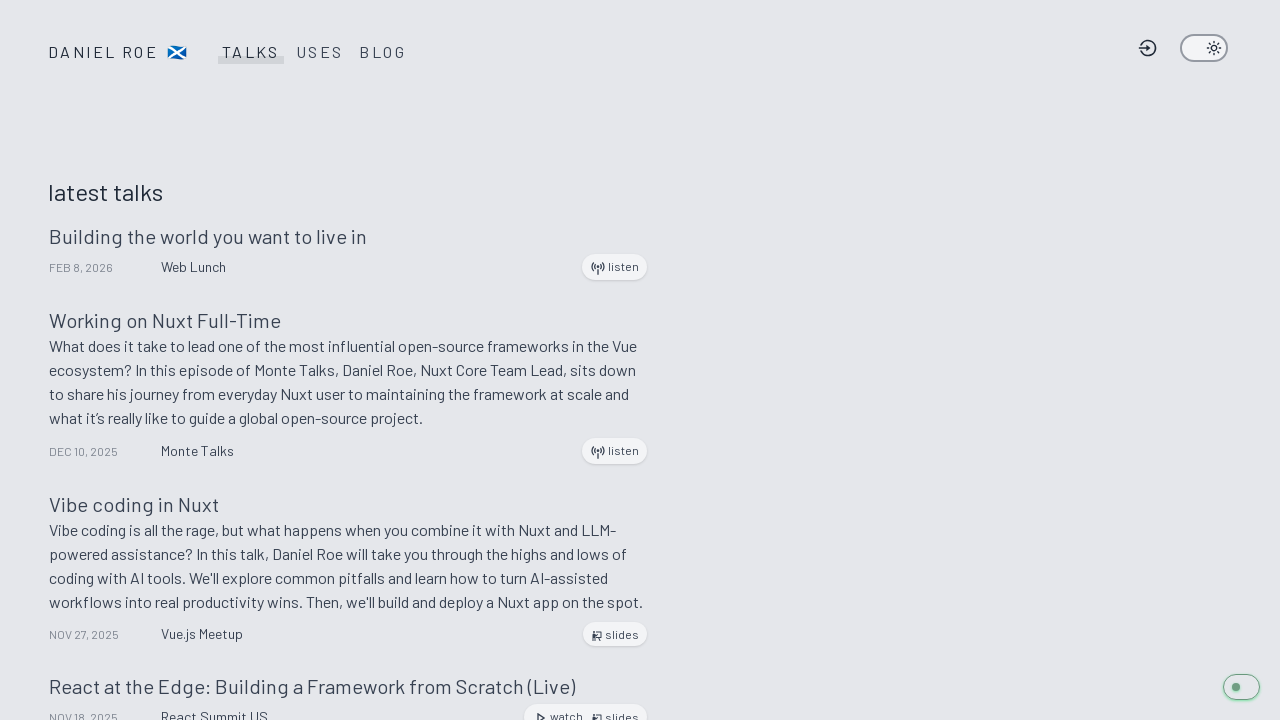

Located title element
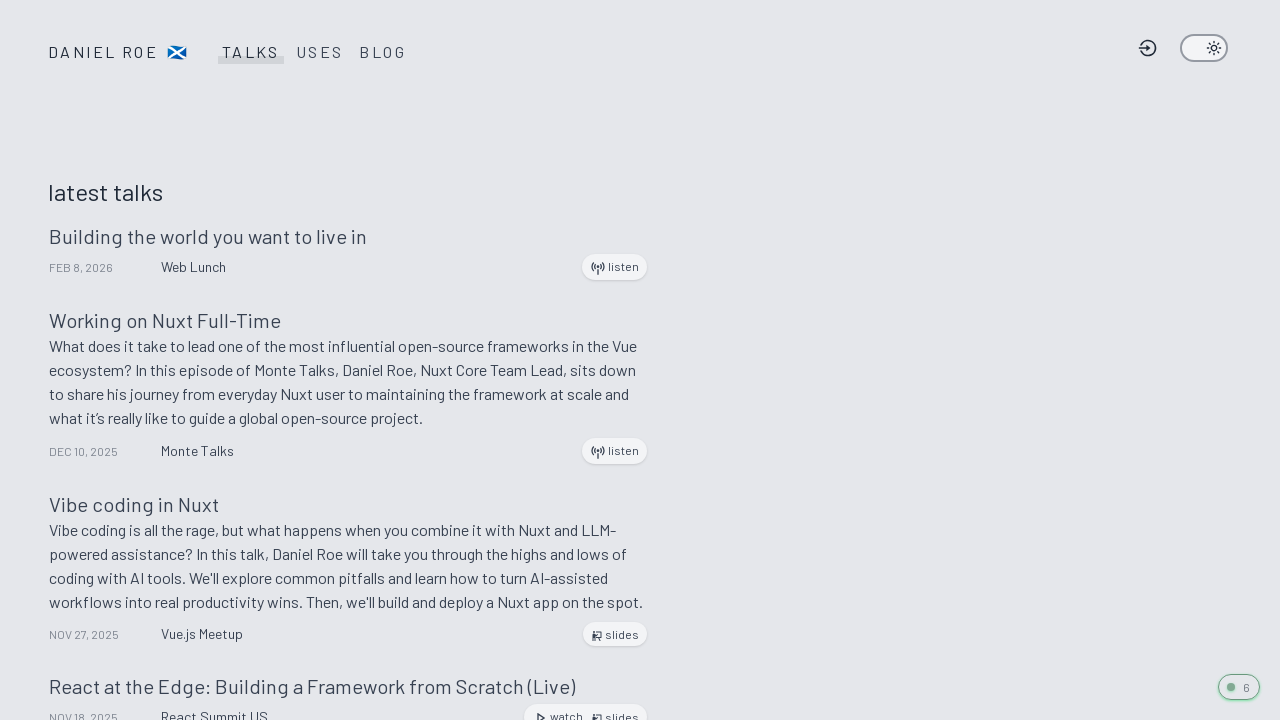

Verified page title contains 'Daniel Roe'
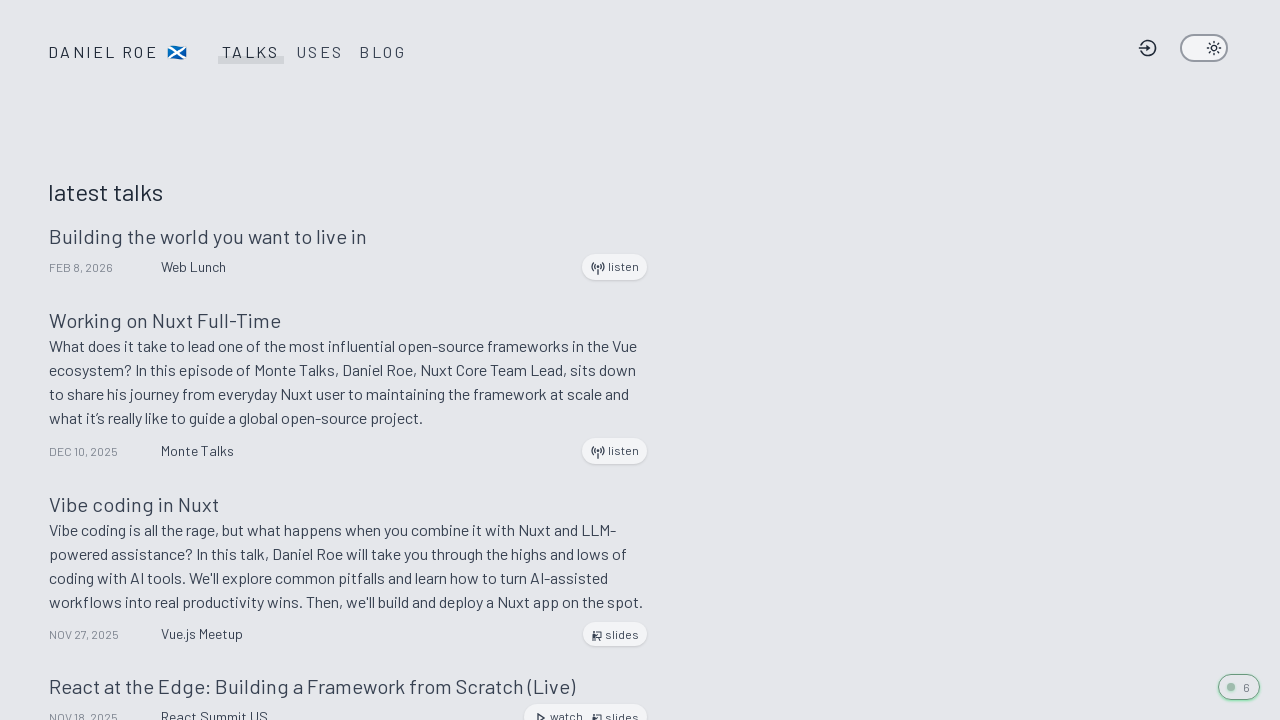

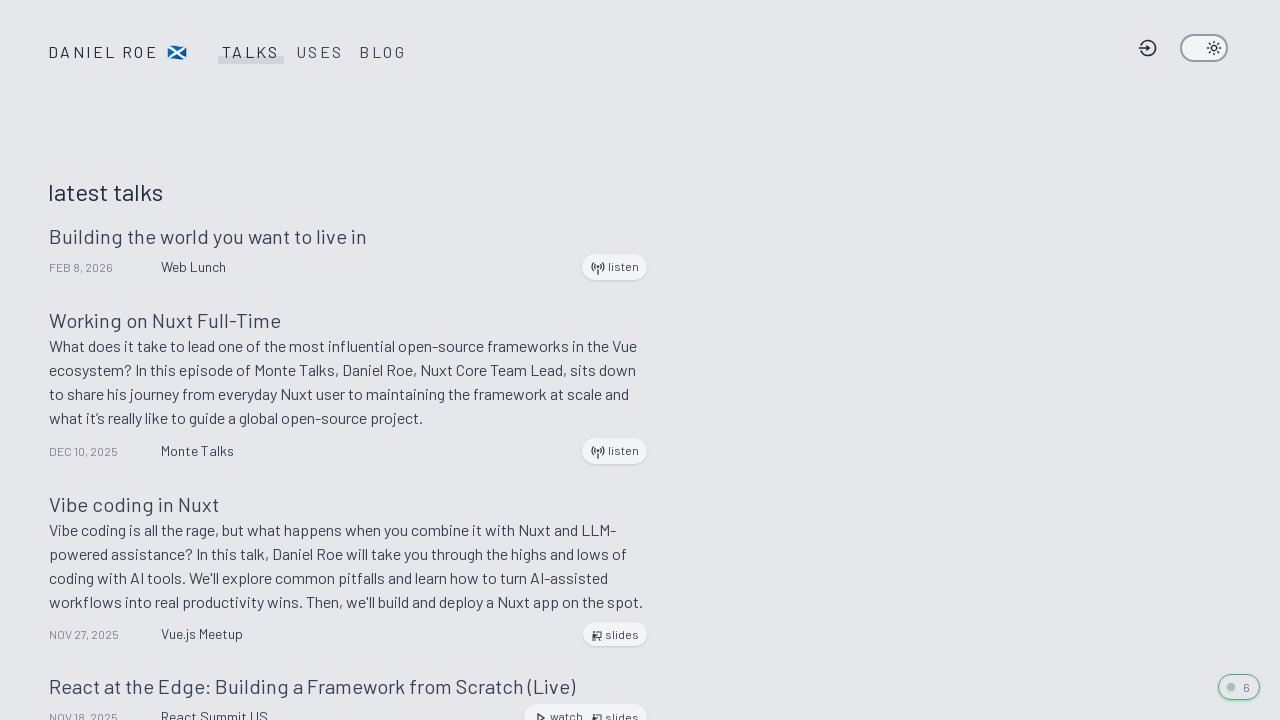